Tests form interaction on trytestingthis website by filling the last name field

Starting URL: https://trytestingthis.netlify.app/

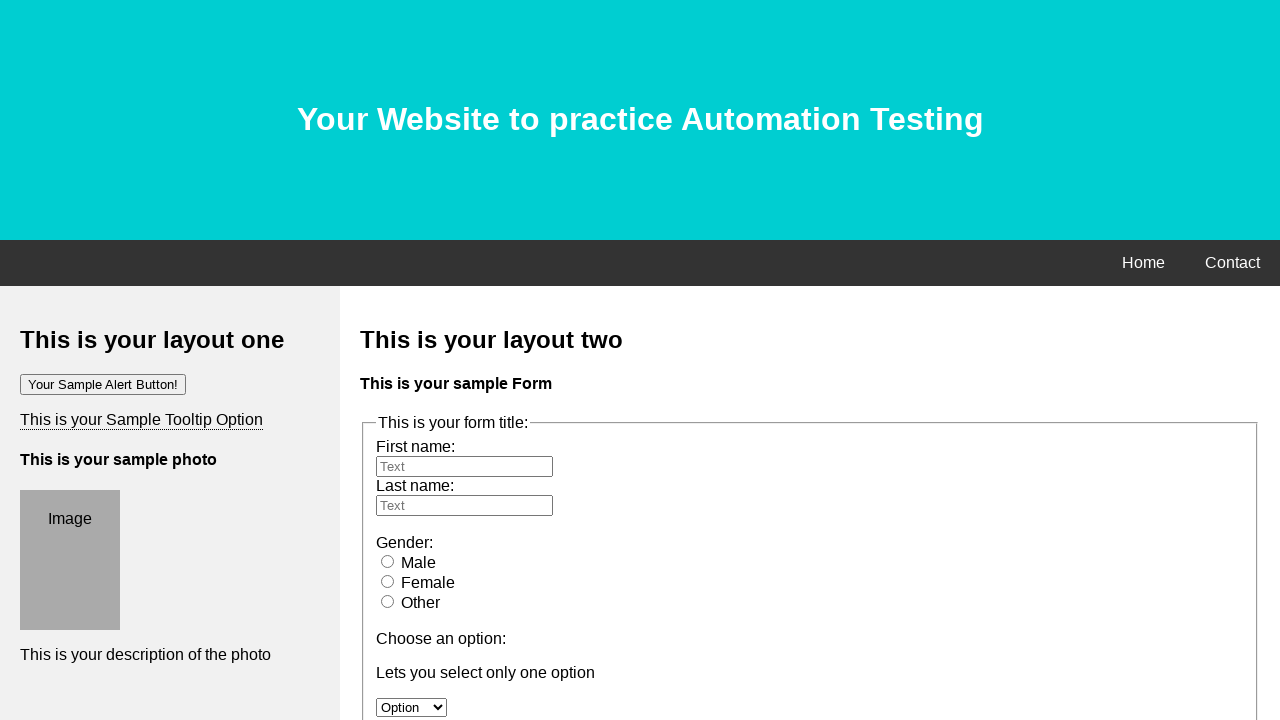

Waited for page elements to load (#owc selector)
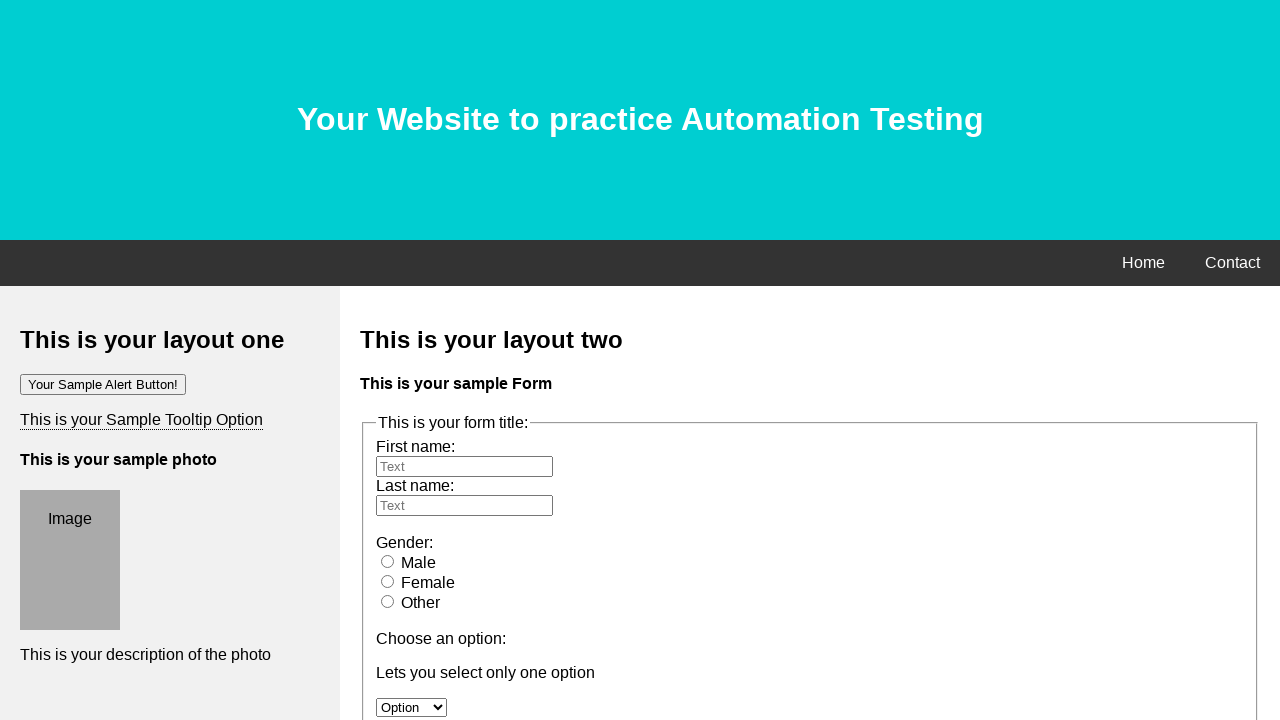

Filled last name field with 'Andres Test' on #lname
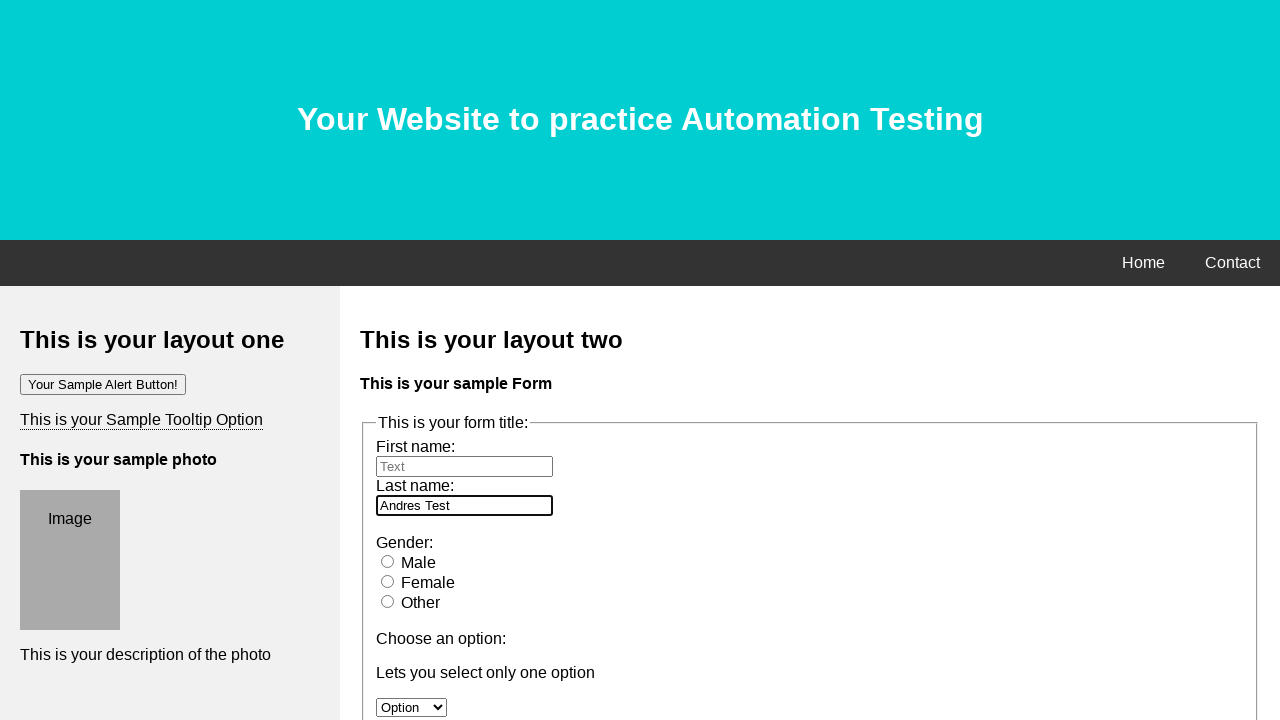

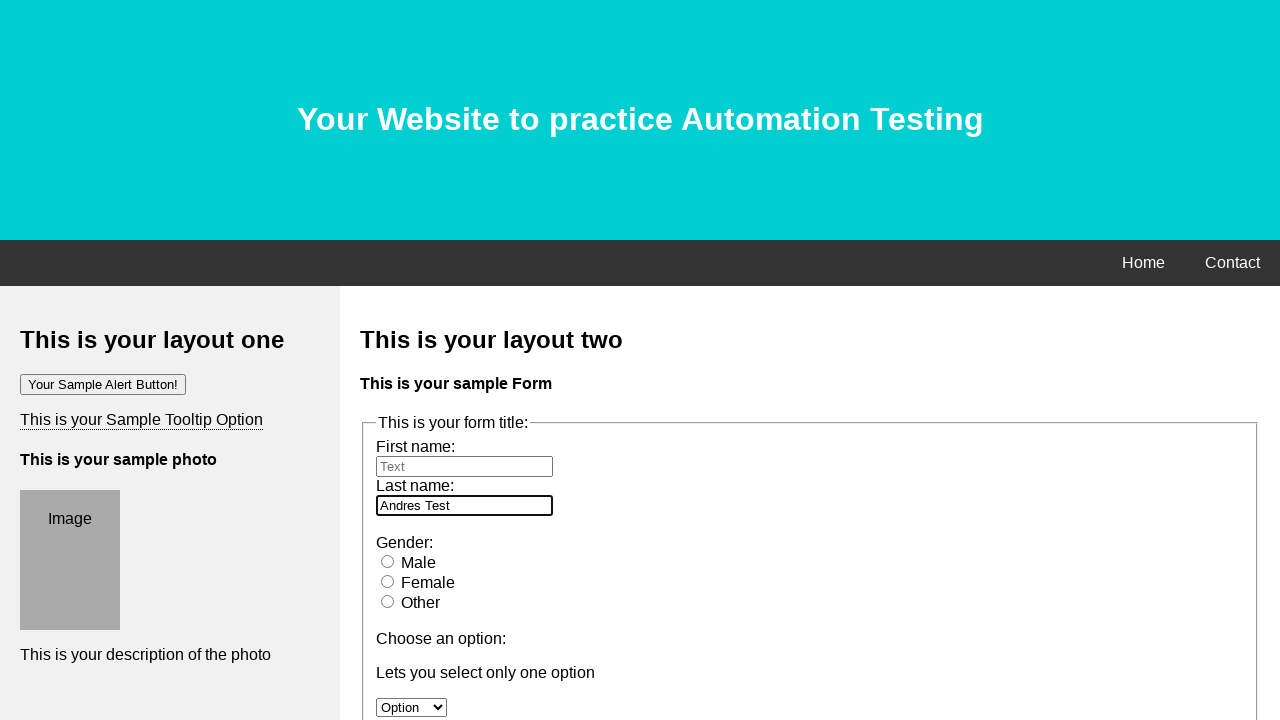